Demonstrates handling AJAX content by clicking a button that triggers an asynchronous request and waiting for the dynamically loaded content to appear on the page.

Starting URL: http://uitestingplayground.com/ajax

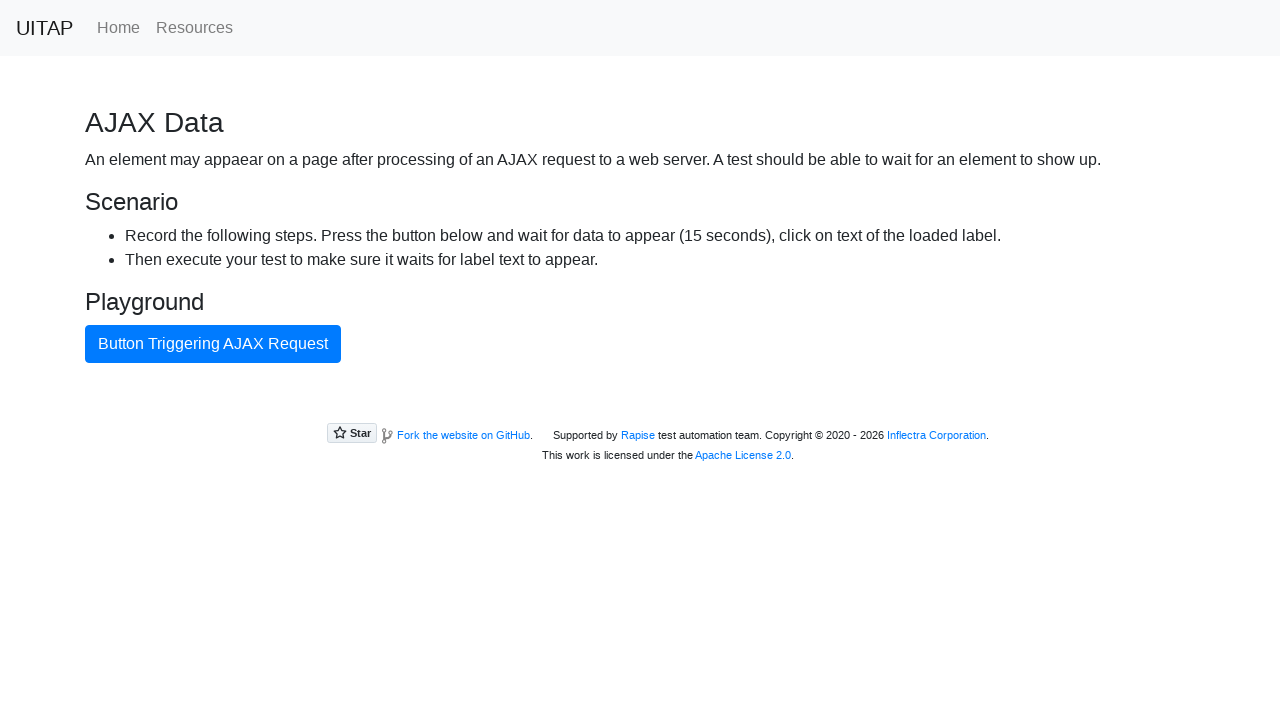

Clicked AJAX button to trigger asynchronous request at (213, 344) on #ajaxButton
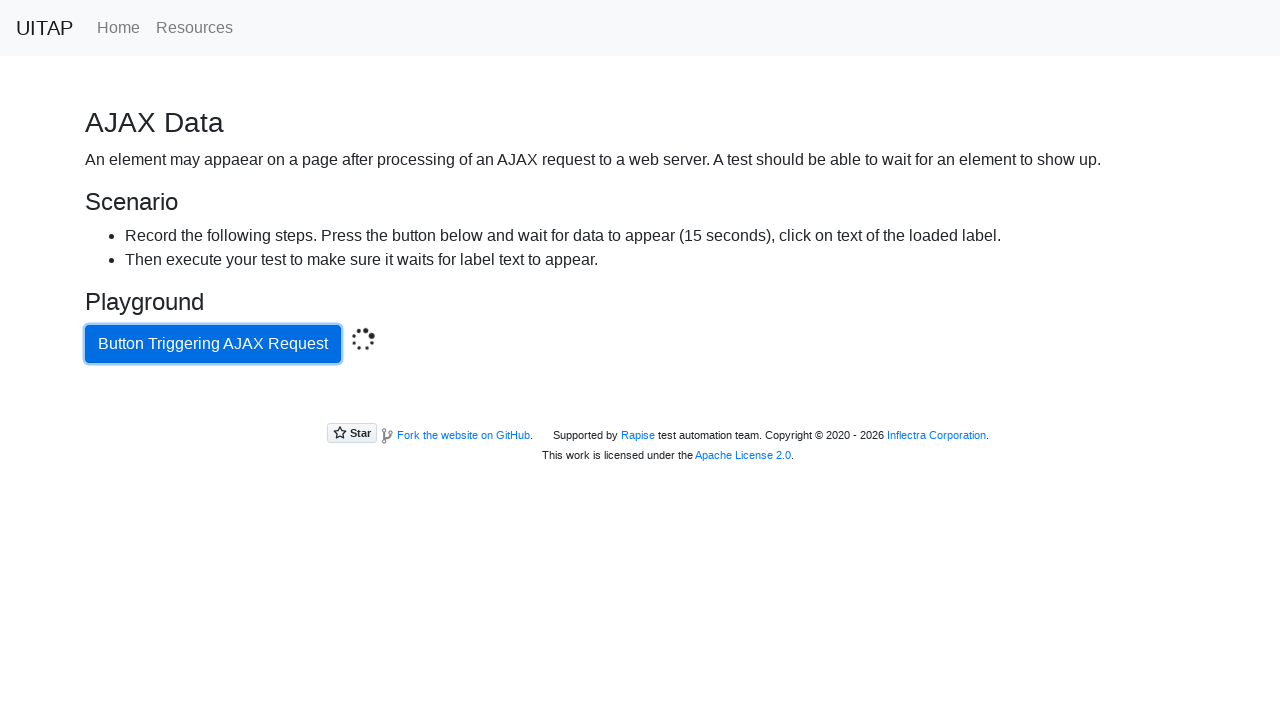

AJAX content loaded successfully
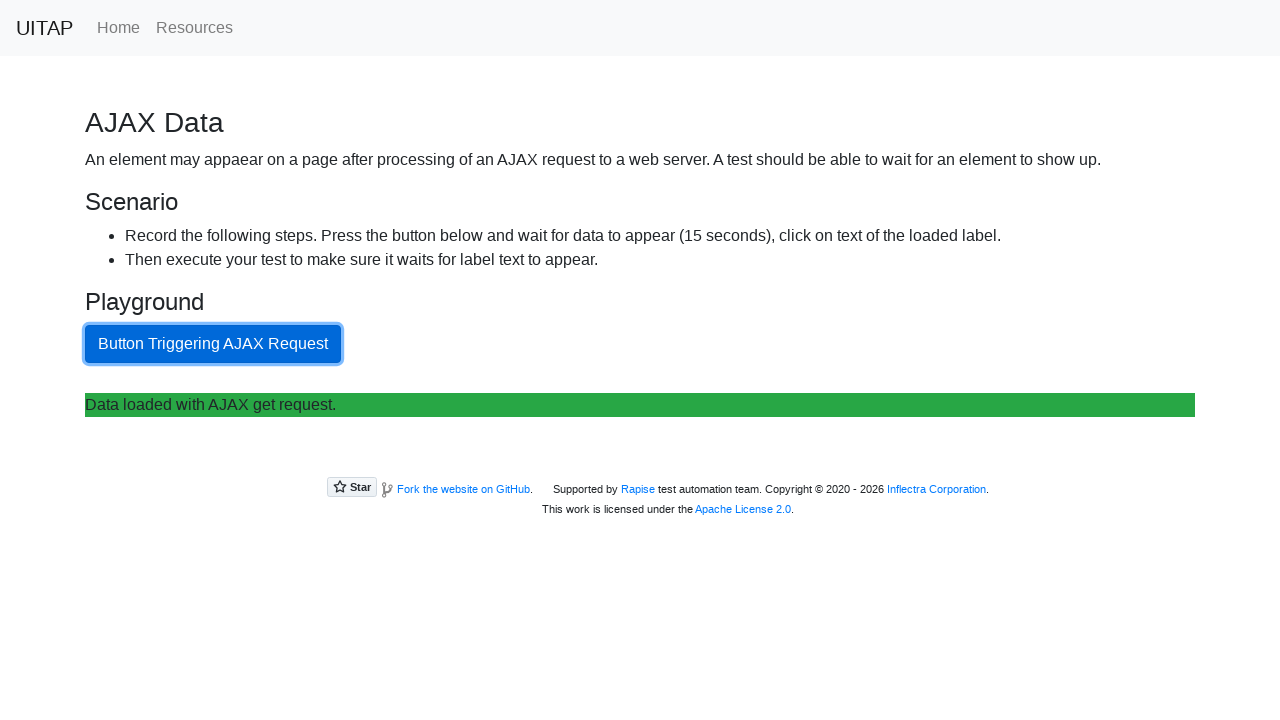

Verified AJAX content: 'Data loaded with AJAX get request.'
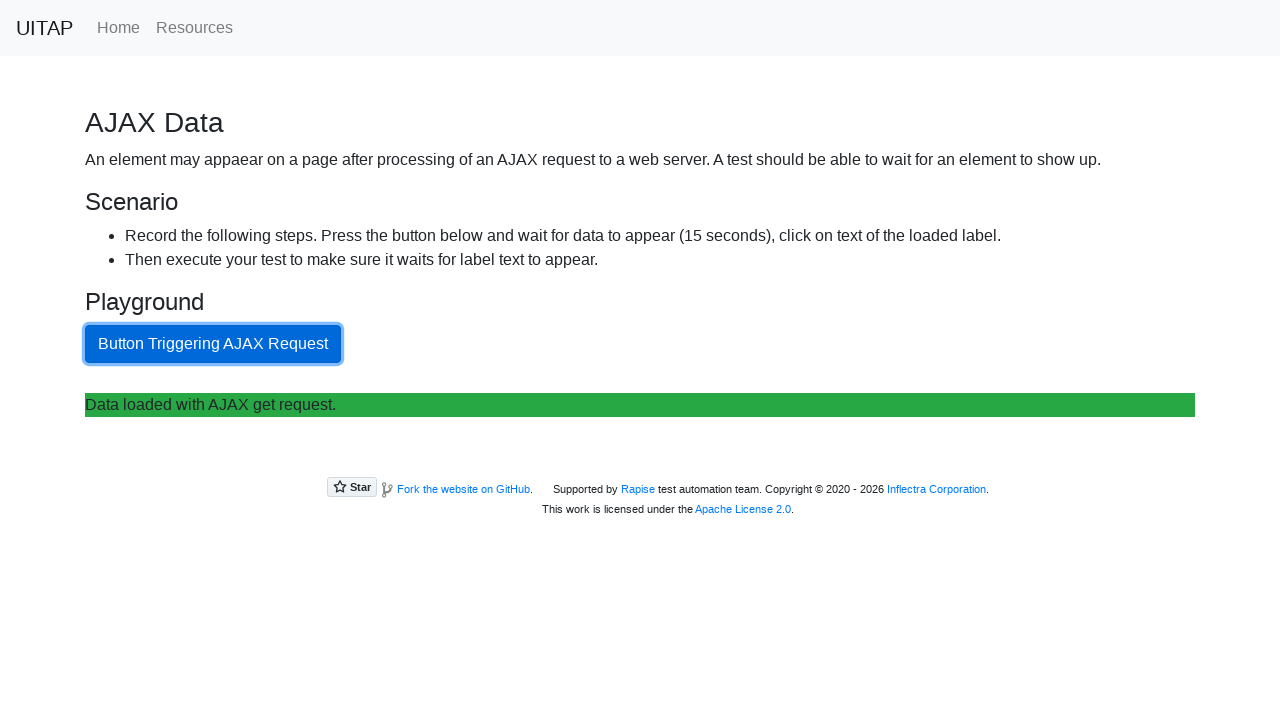

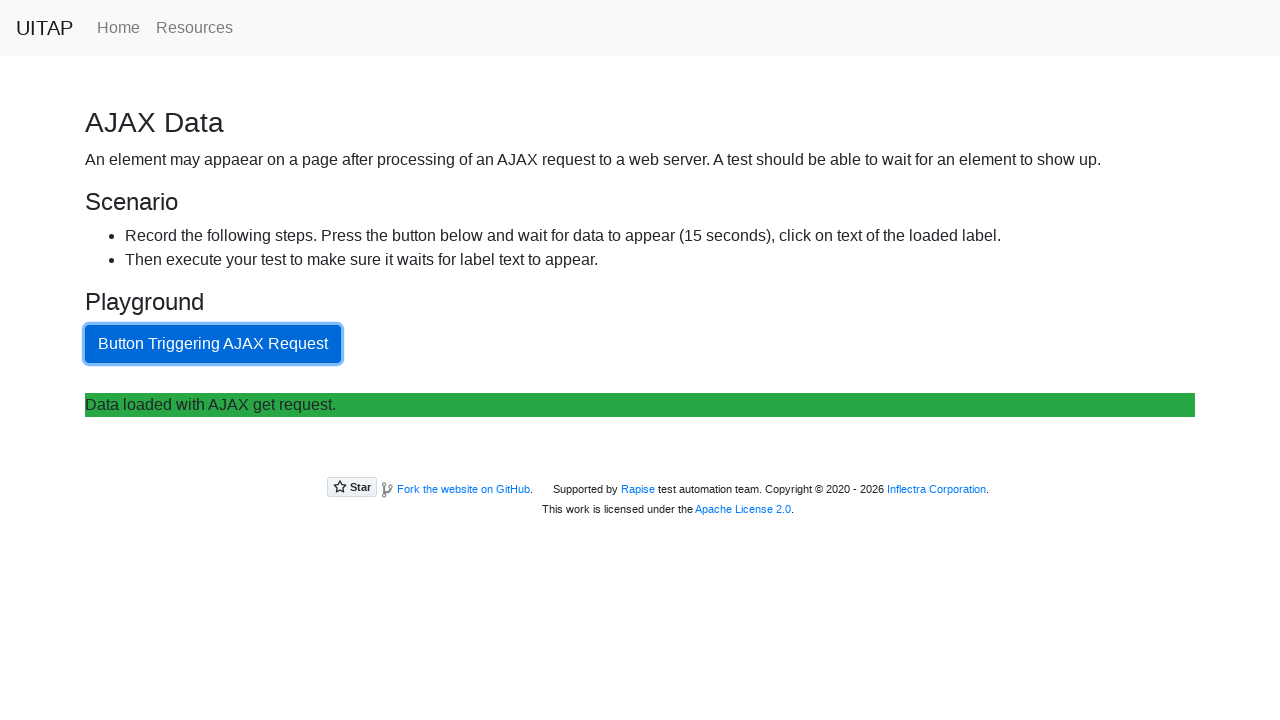